Tests closing a modal dialog by pressing Enter key on the OK button

Starting URL: https://testpages.eviltester.com/styled/alerts/fake-alert-test.html

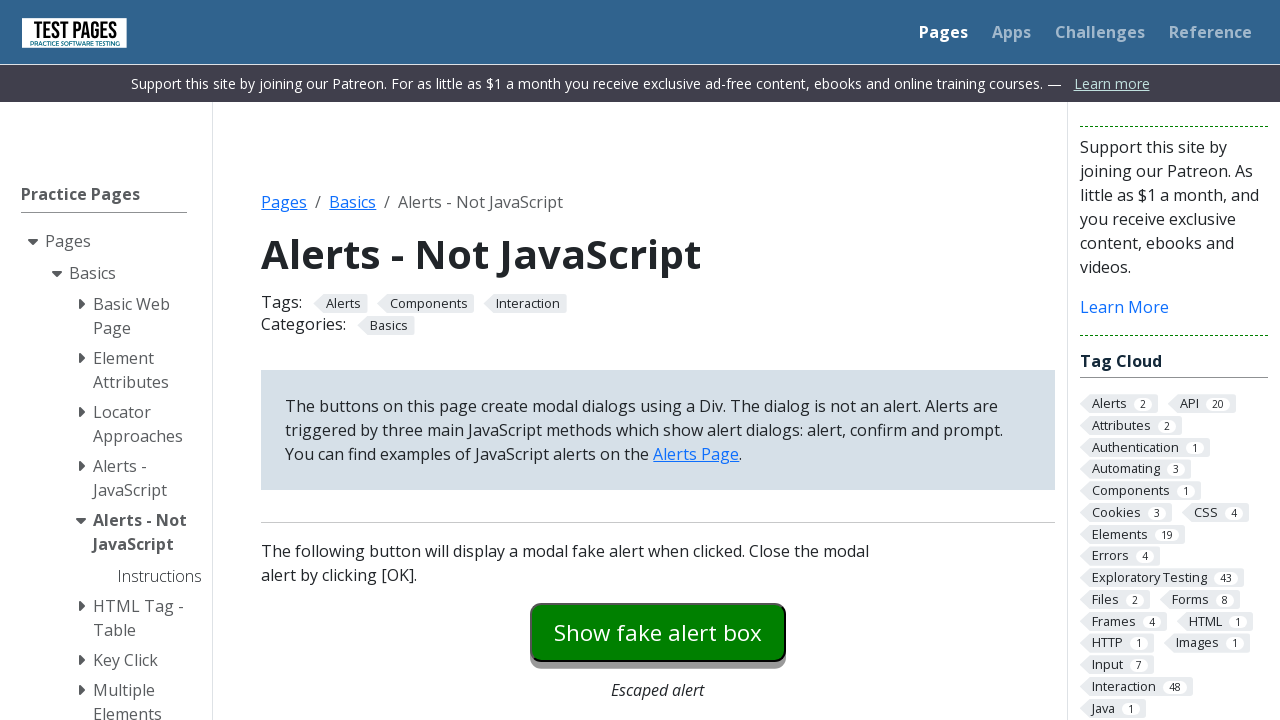

Clicked the modal dialog button at (658, 360) on #modaldialog
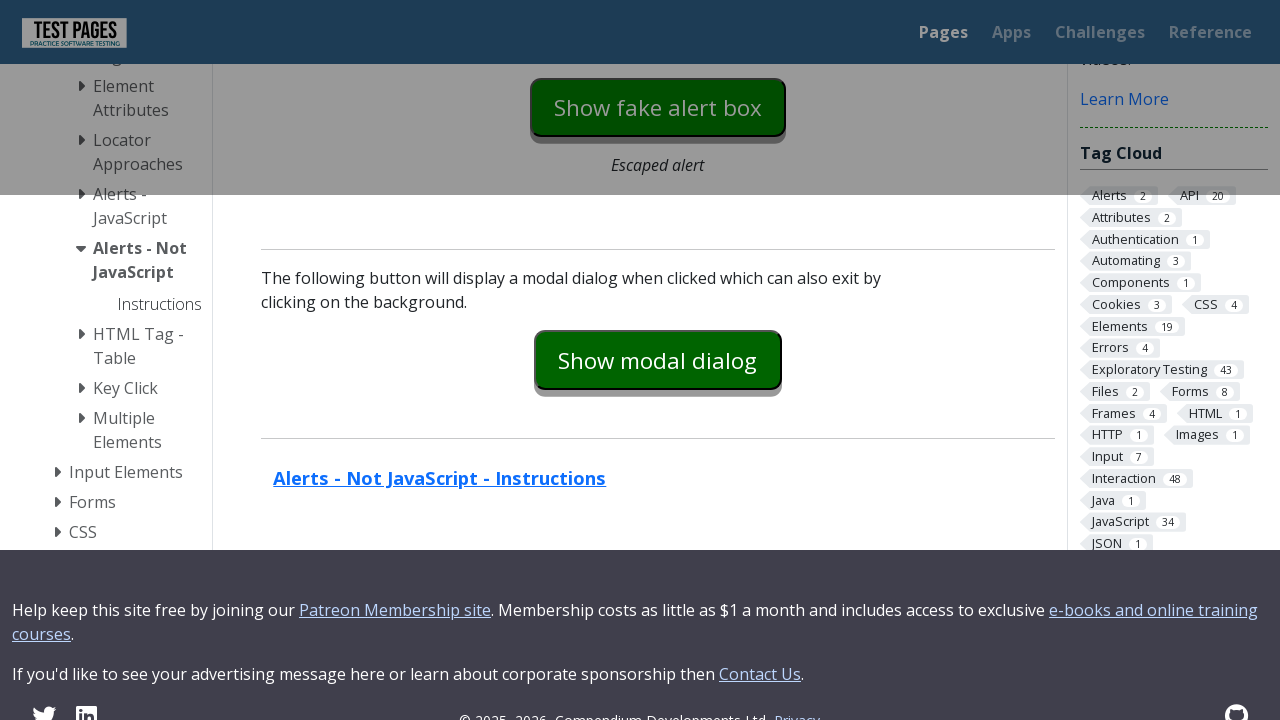

Dialog appeared and dialog-text element is visible
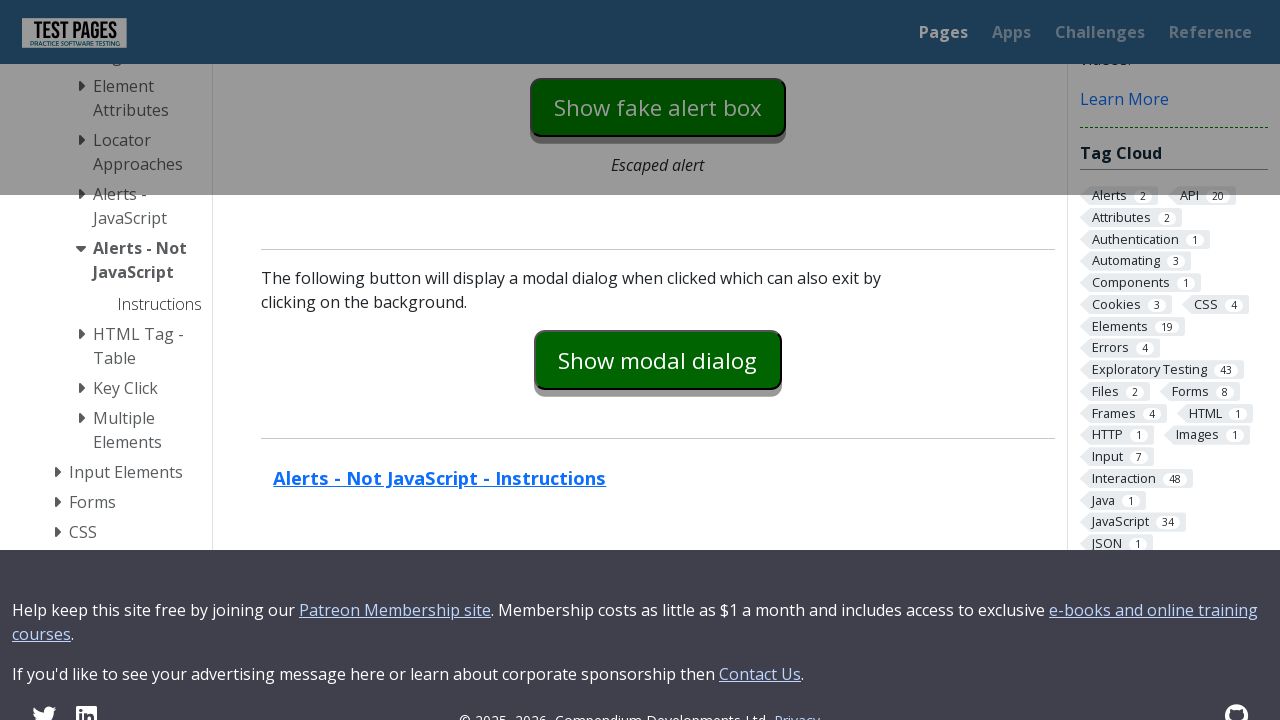

Pressed Enter key on the OK button to close the modal dialog on #dialog-ok
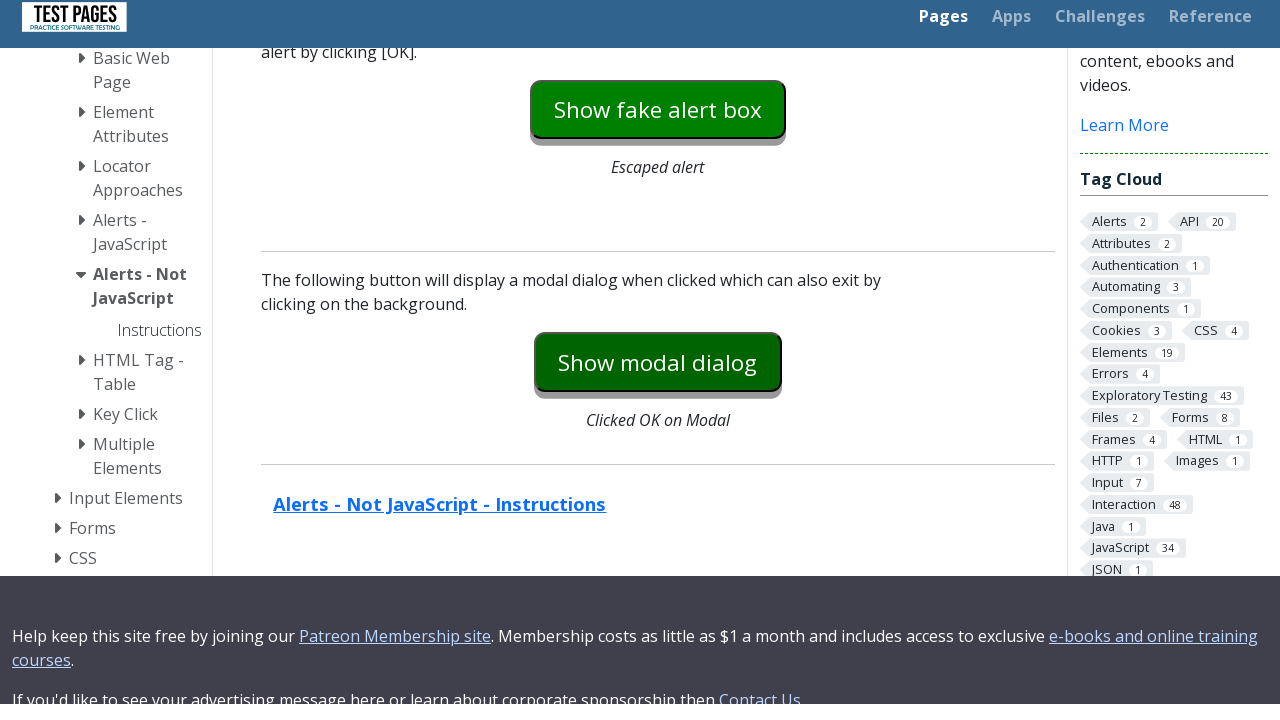

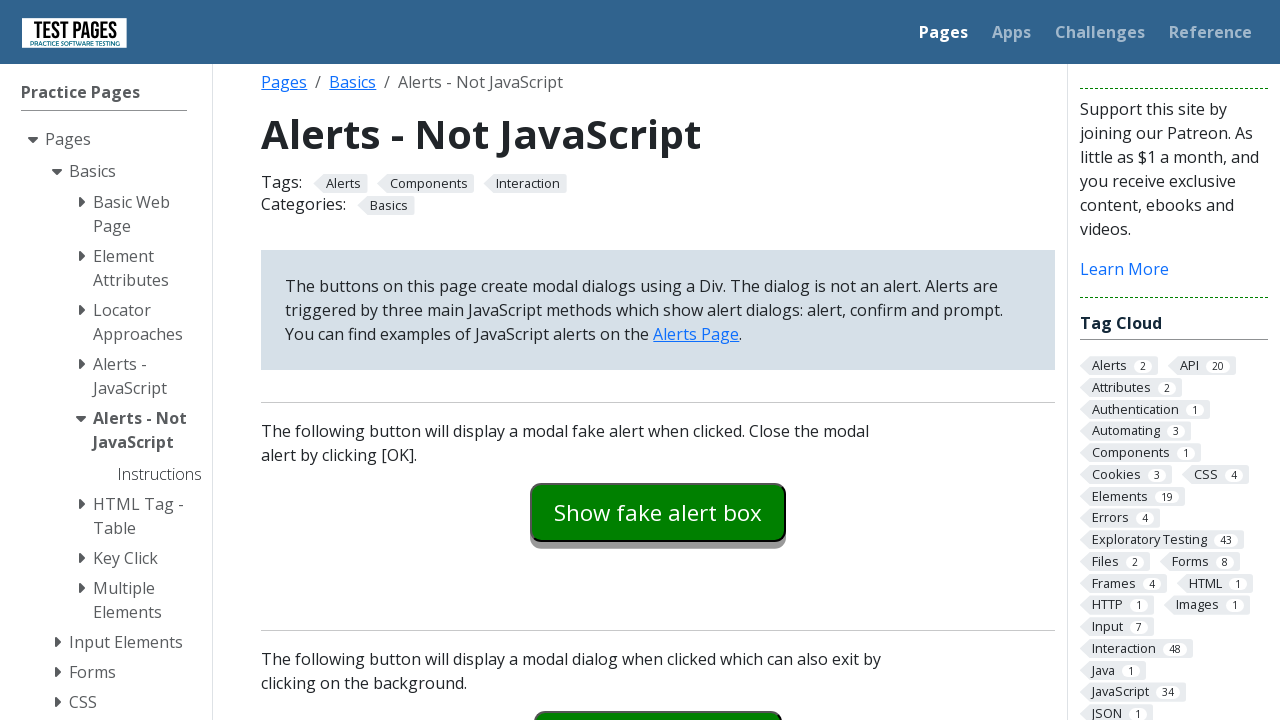